Tests sign in functionality by clicking the login link

Starting URL: https://www.redmine.org/

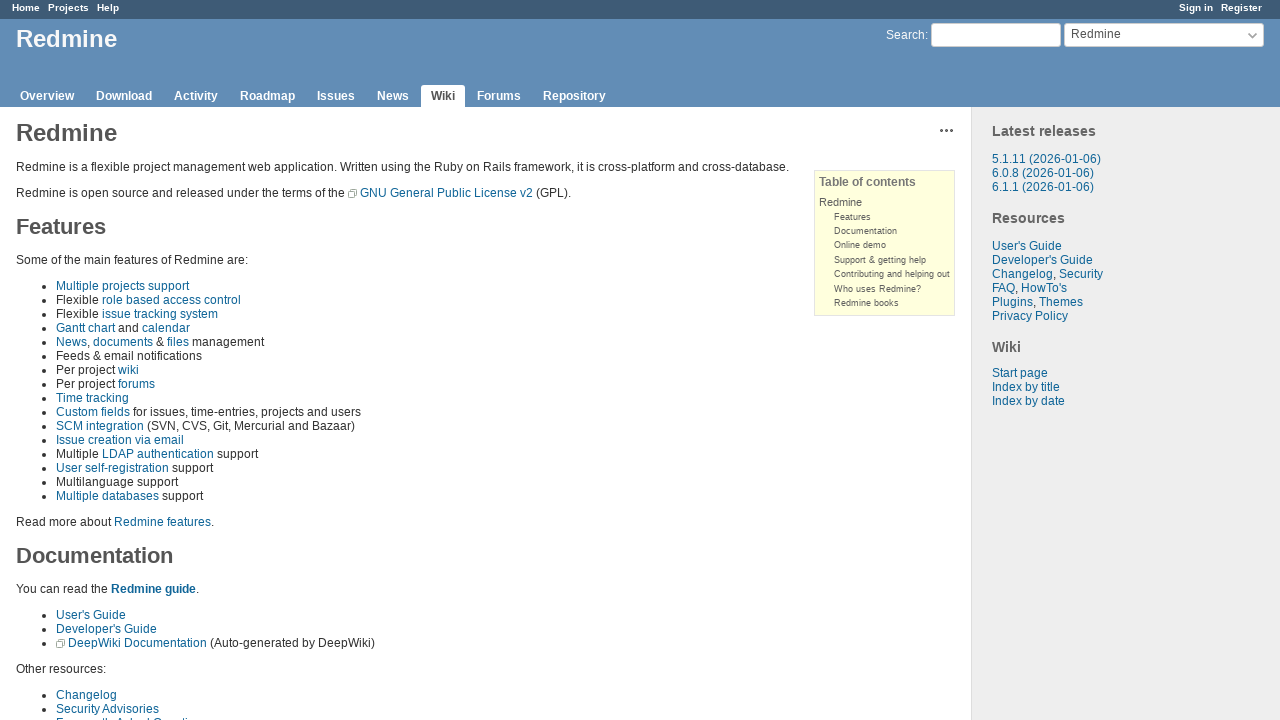

Clicked login link on Redmine homepage at (1196, 8) on xpath=//*[@class="login"]
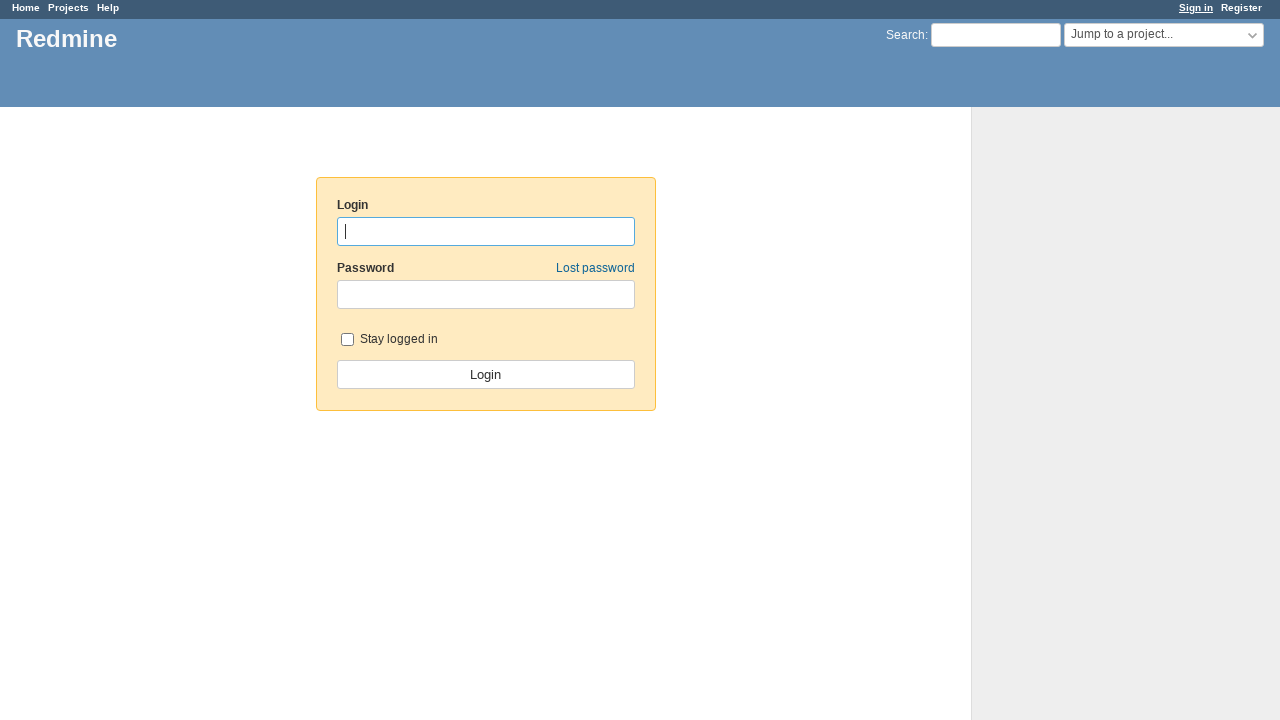

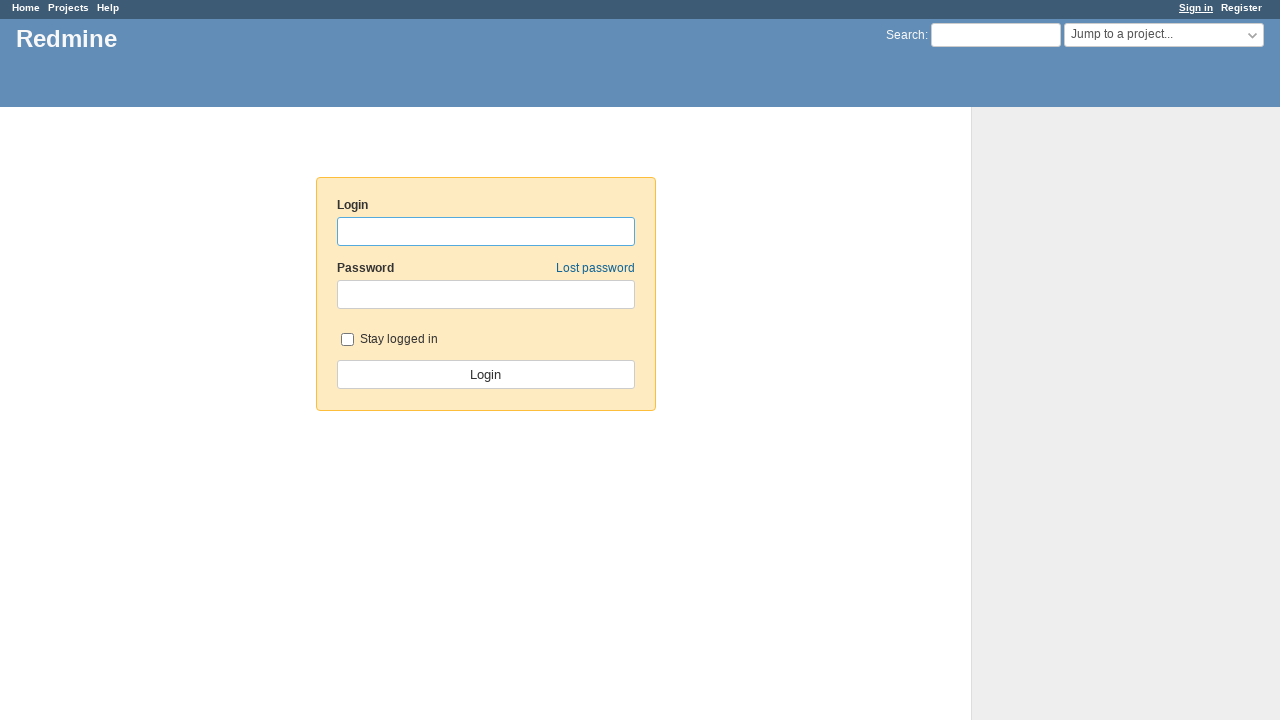